Tests a countdown timer by waiting for it to reach a value ending with "00"

Starting URL: https://automationfc.github.io/fluent-wait/

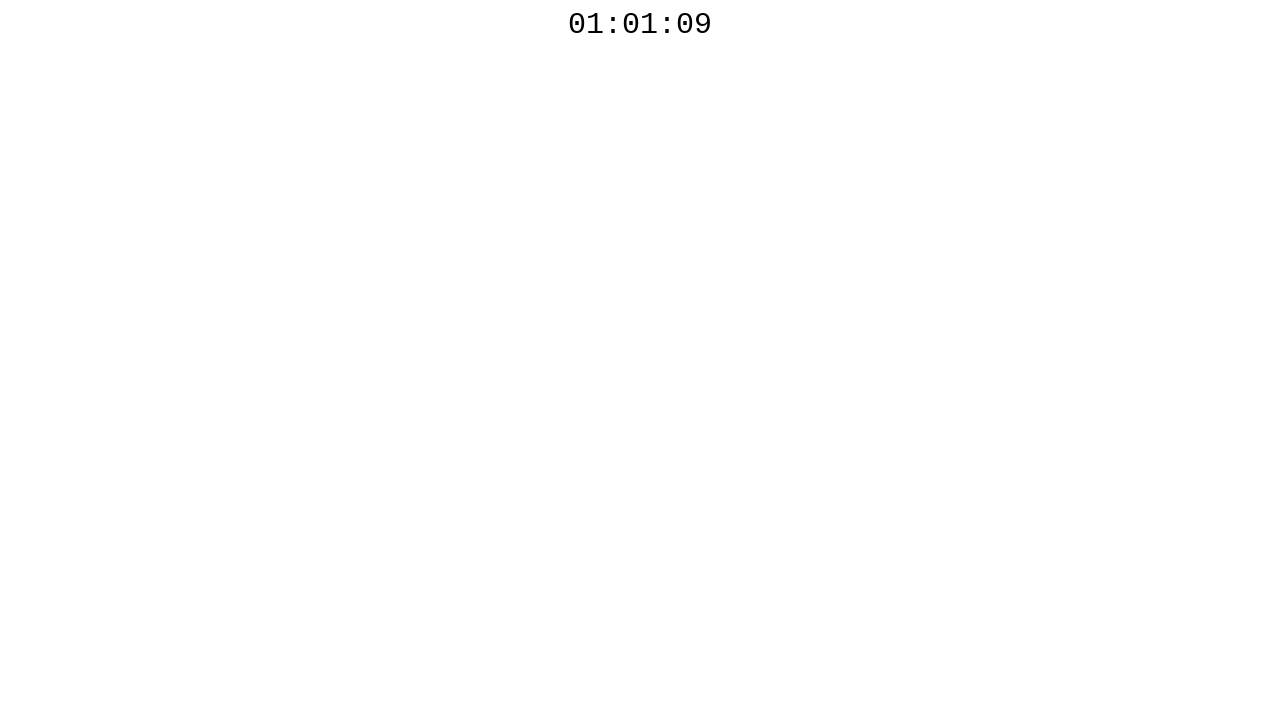

Countdown timer reached a value ending with '00'
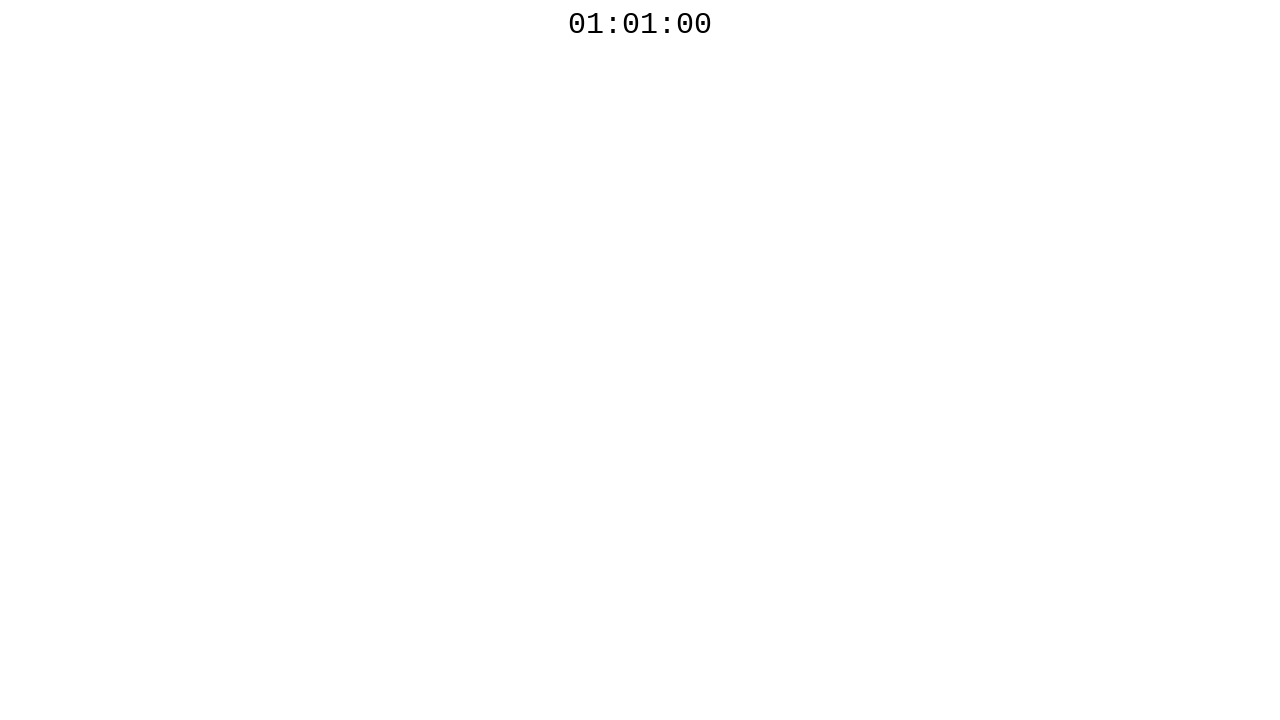

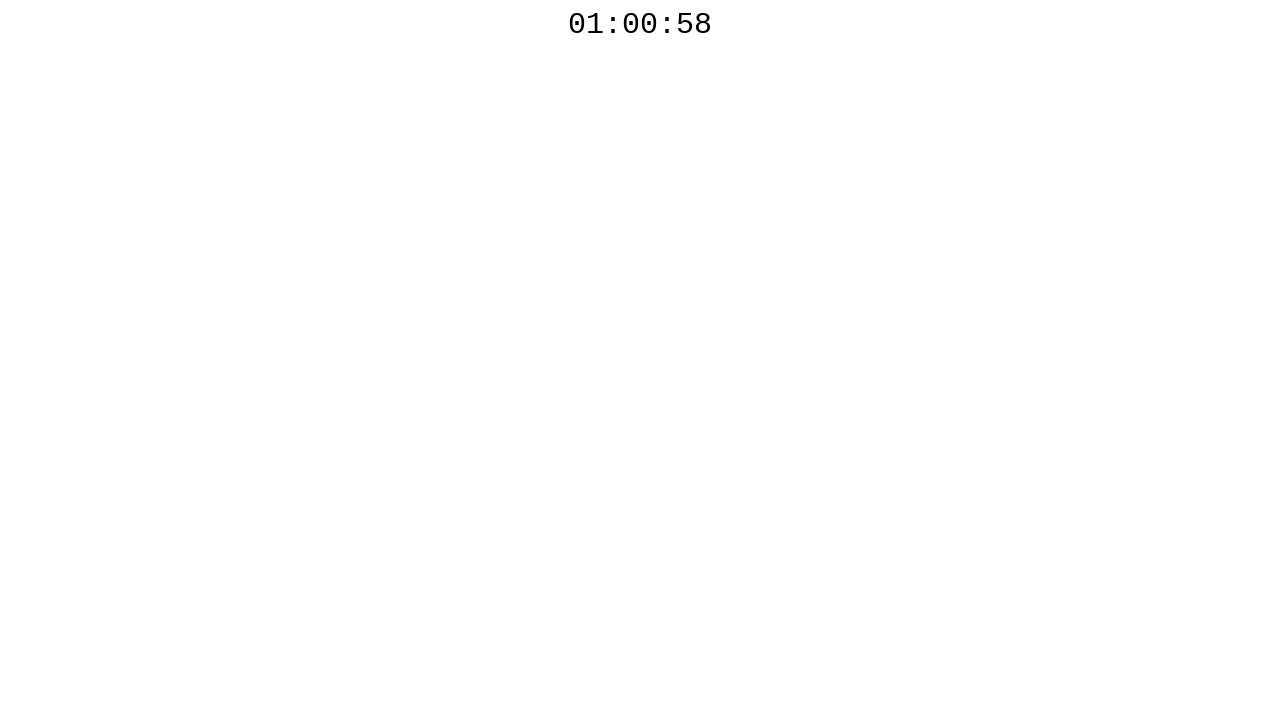